Navigates to Flipkart homepage and verifies the current URL matches the expected URL

Starting URL: https://www.flipkart.com

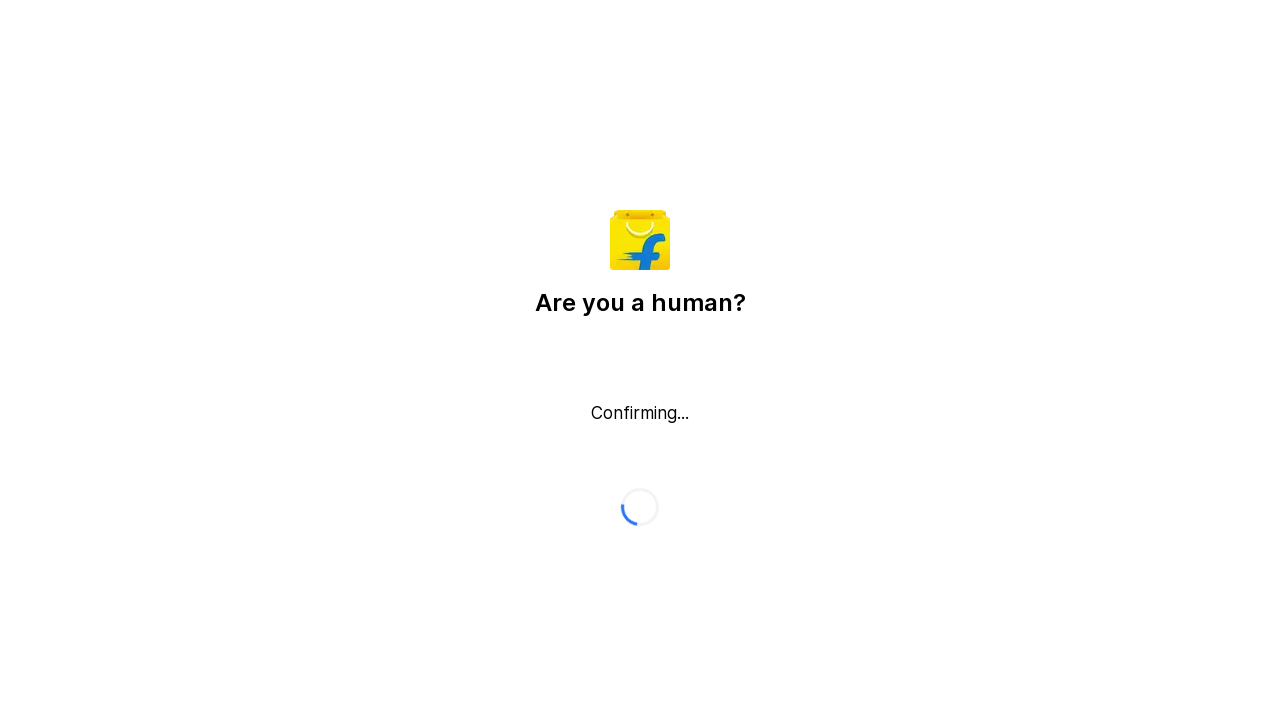

Verified that current URL matches expected Flipkart homepage URL
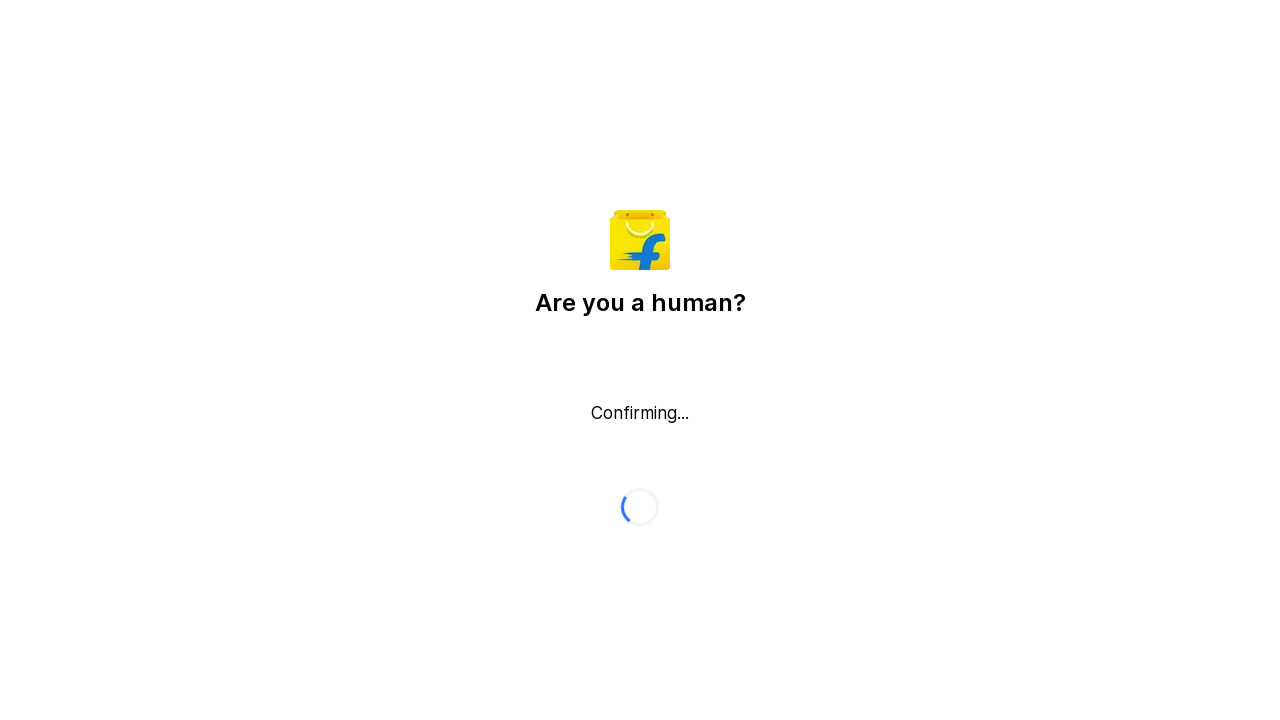

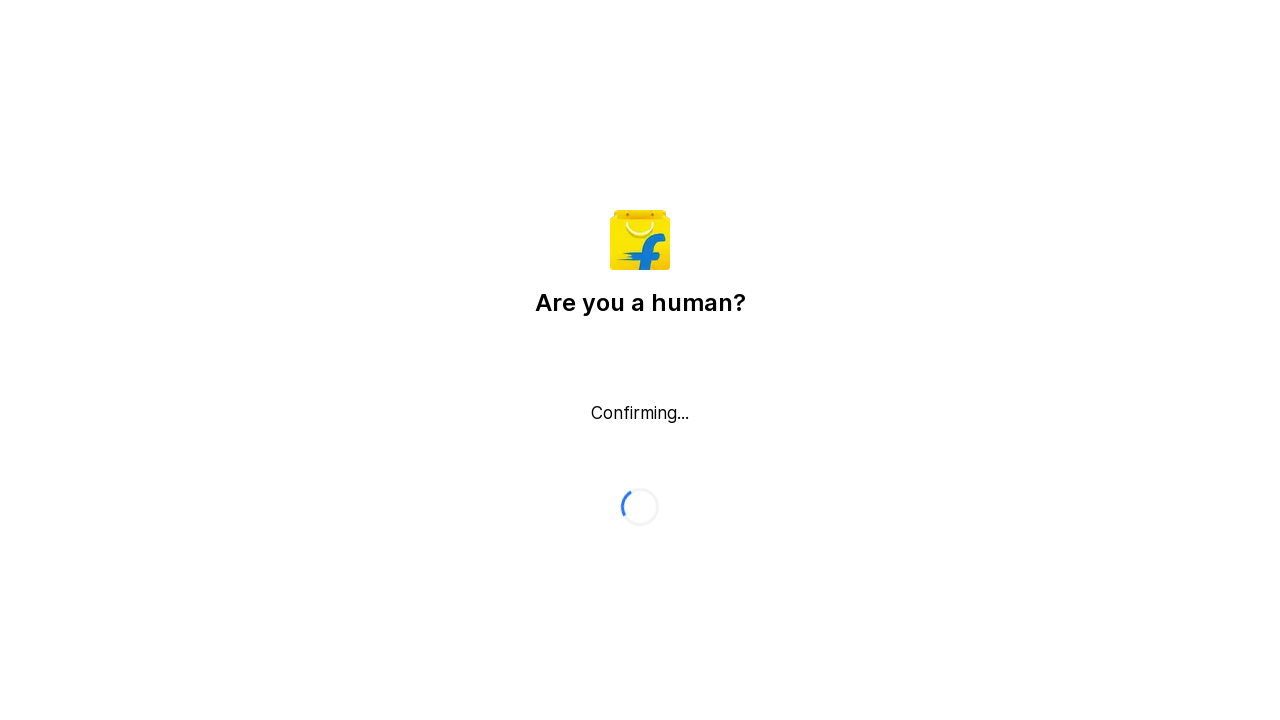